Tests alert handling functionality by entering a name in a text field, triggering an alert, and verifying the alert contains the entered name before accepting it

Starting URL: https://rahulshettyacademy.com/AutomationPractice/

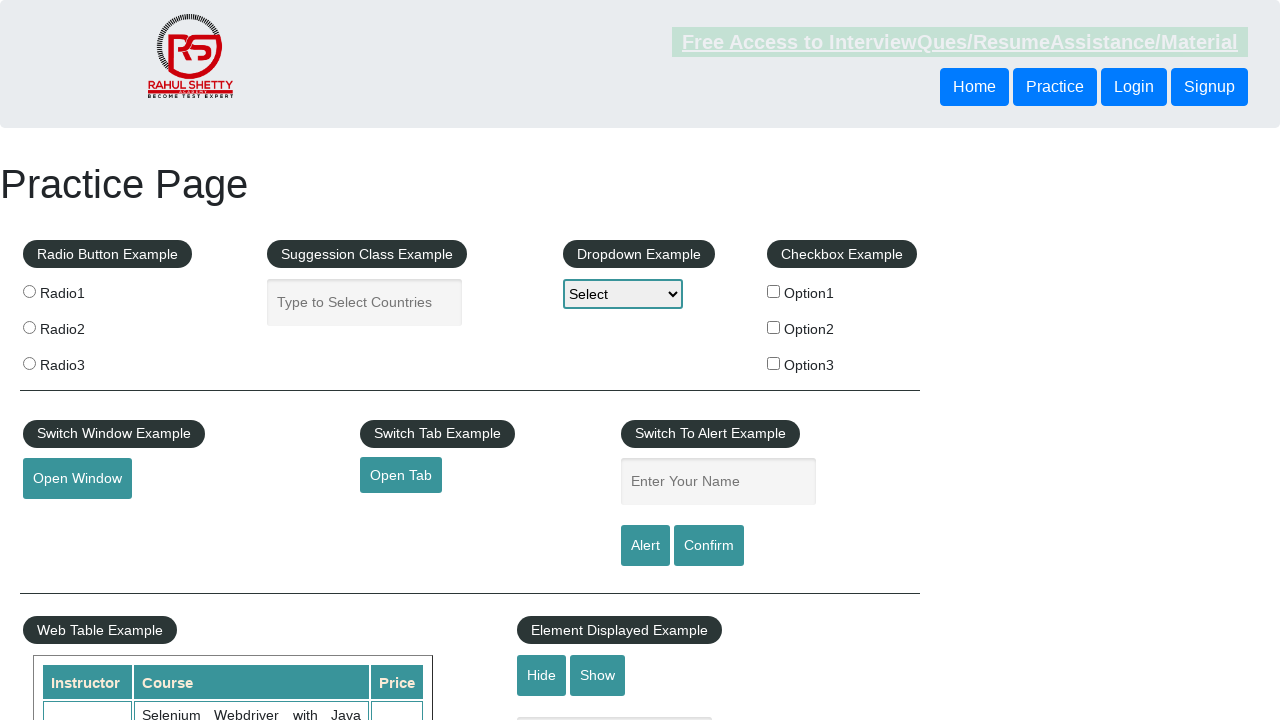

Entered 'loan' in the name text field on #name
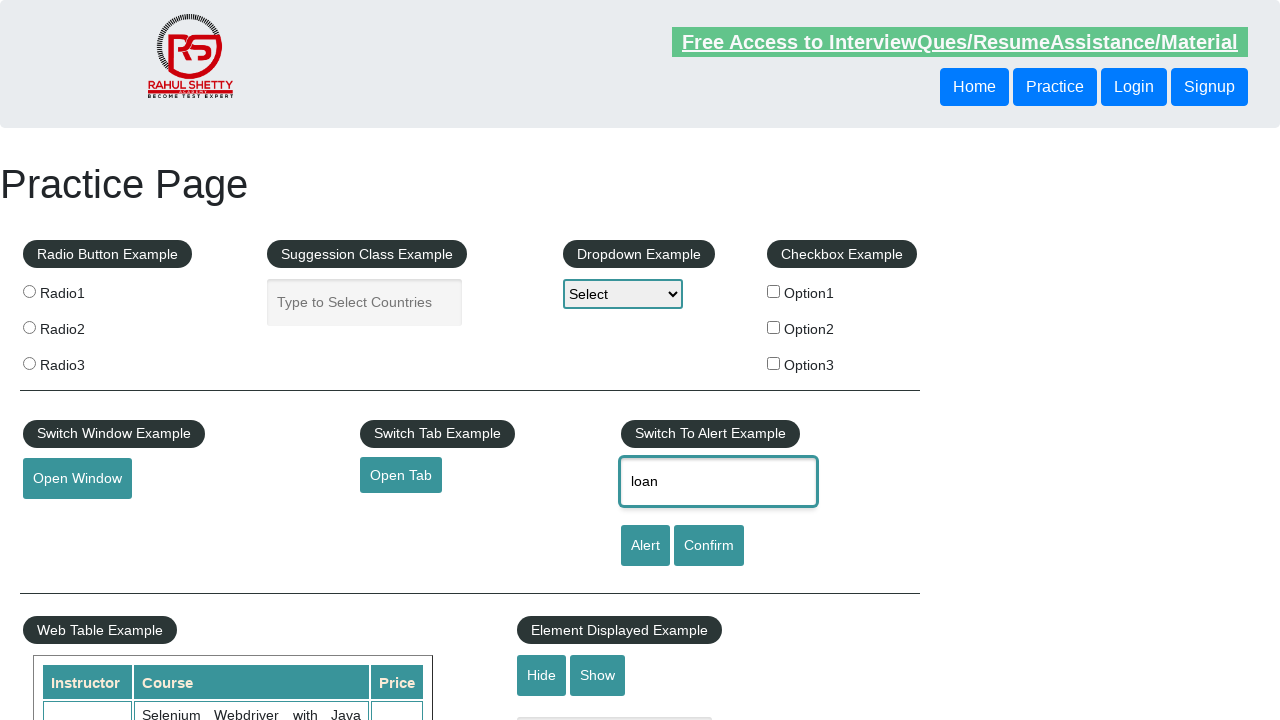

Clicked alert button to trigger alert dialog at (645, 546) on #alertbtn
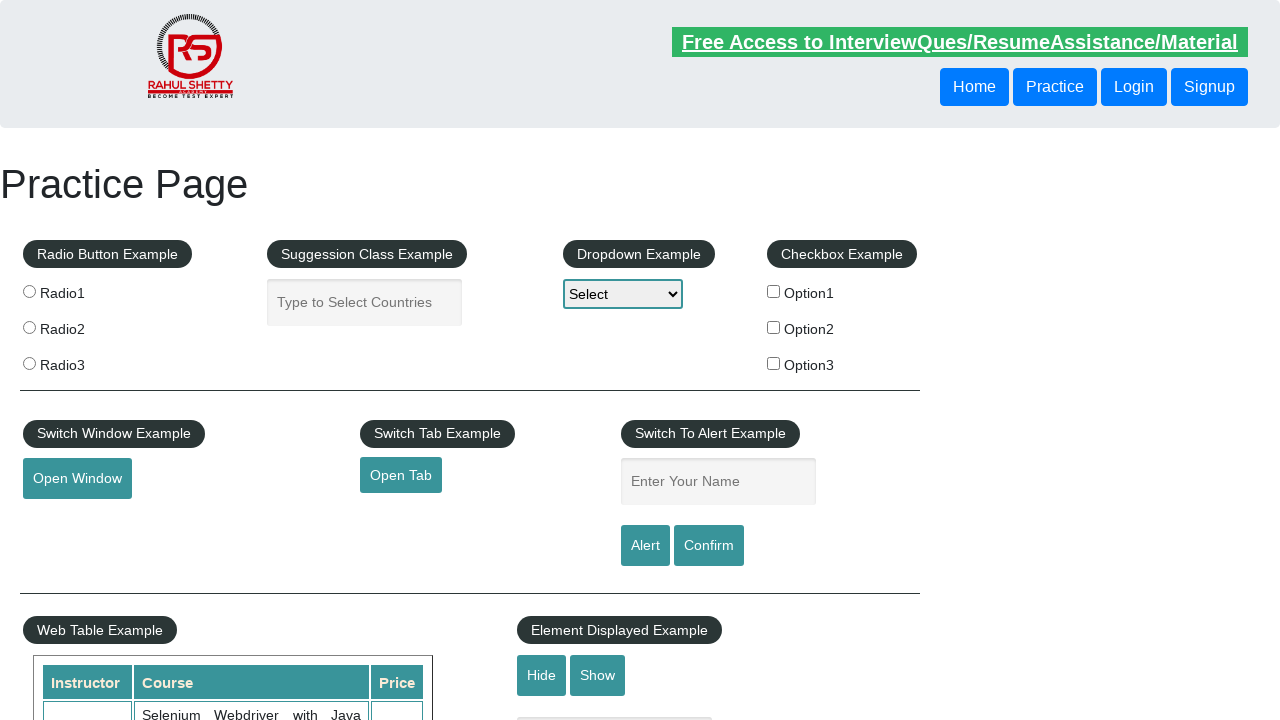

Set up dialog handler to accept alerts
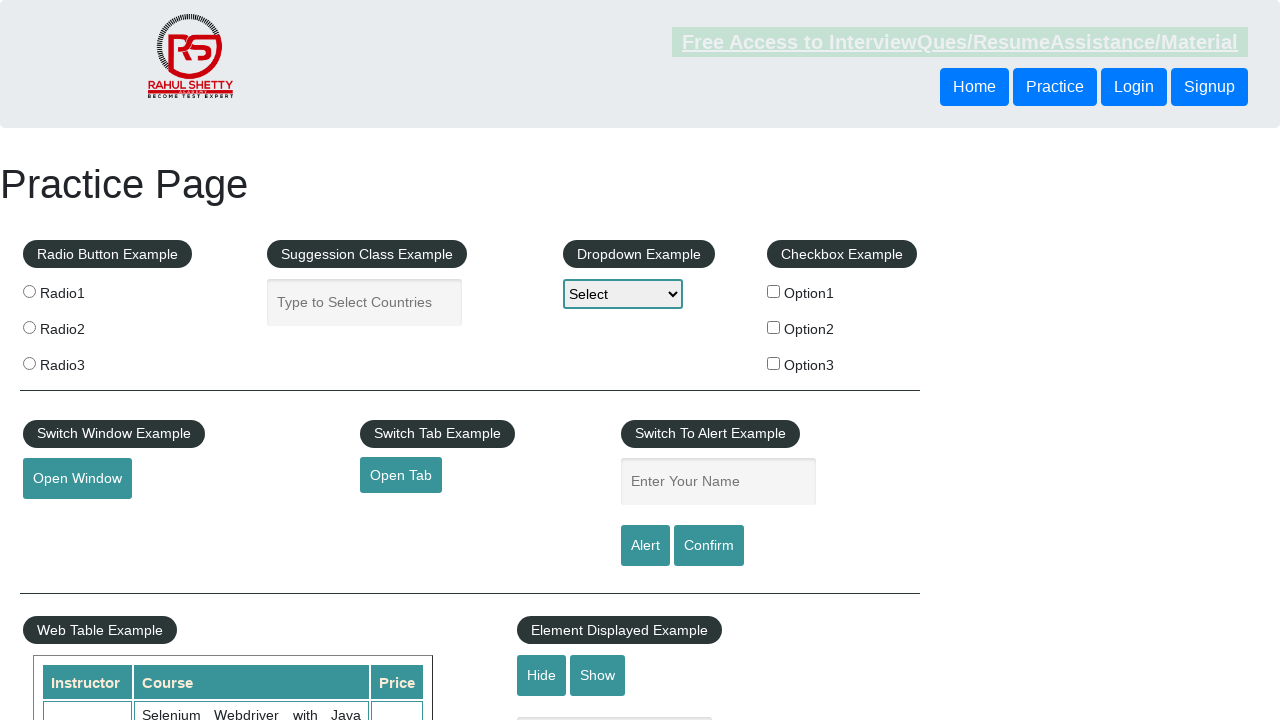

Clicked alert button again to trigger alert with handler active at (645, 546) on #alertbtn
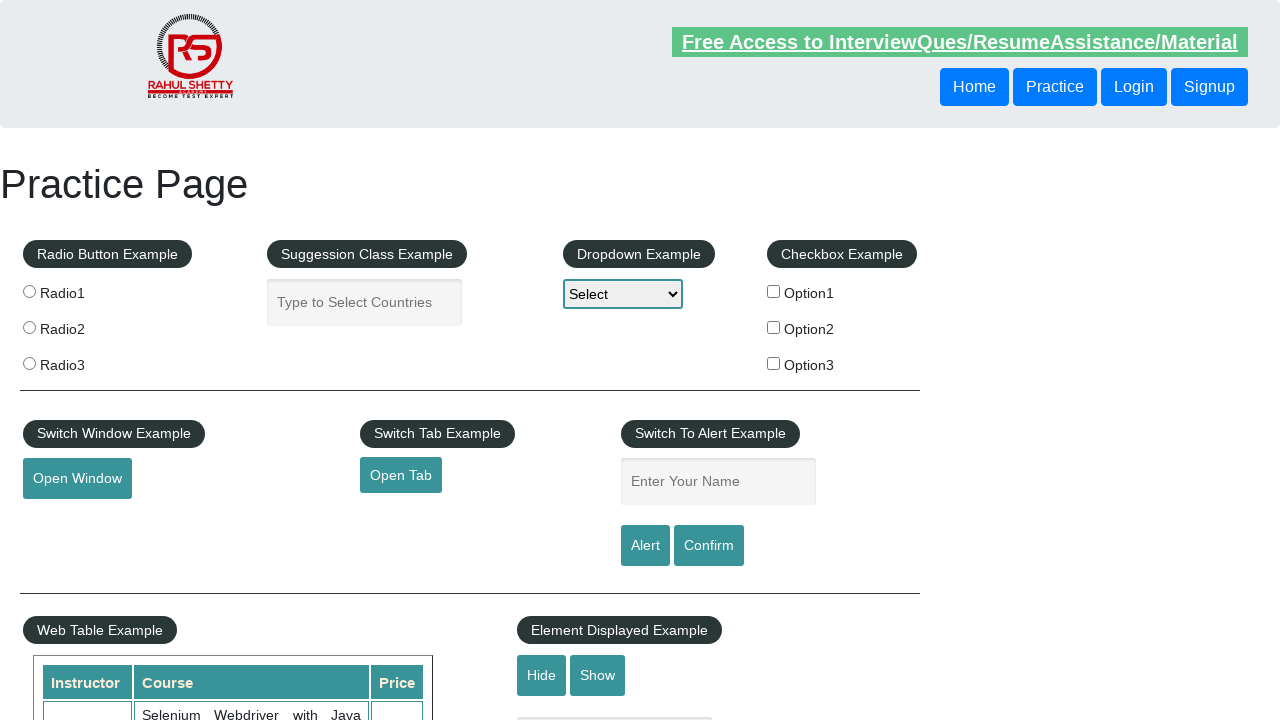

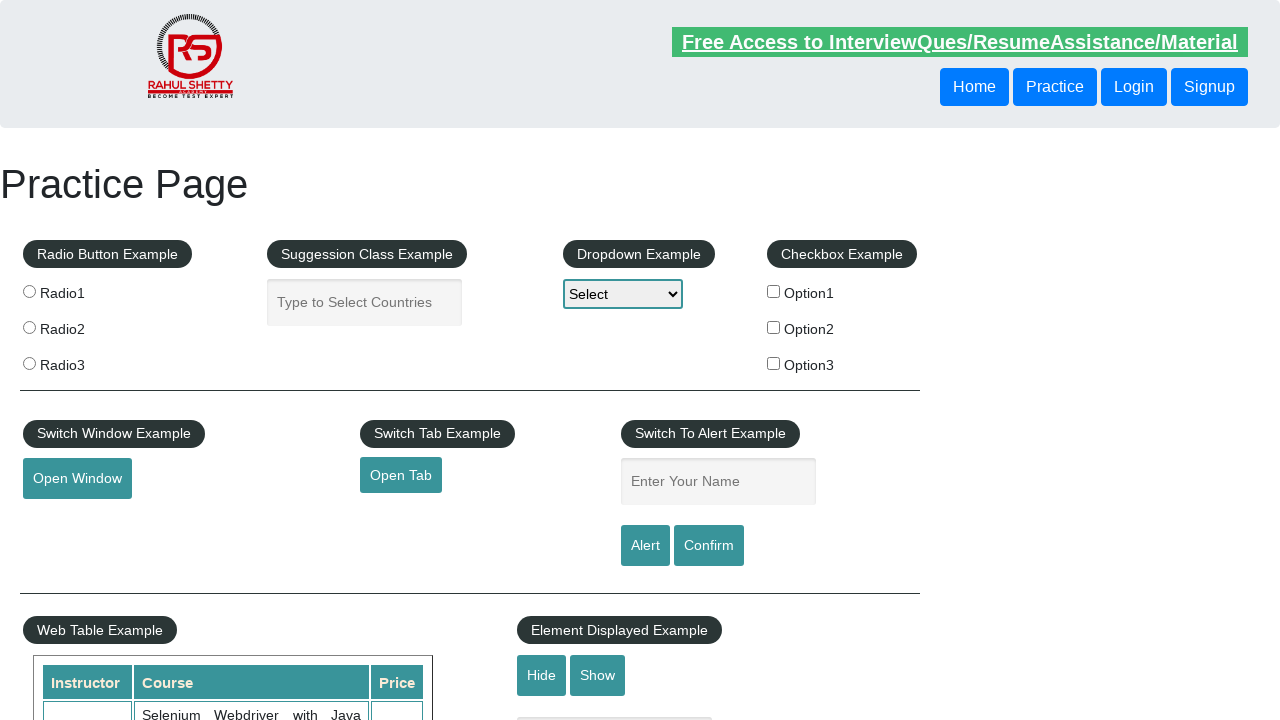